Calculates the sum of two numbers displayed on the page and selects the result from a dropdown menu

Starting URL: http://suninjuly.github.io/selects2.html

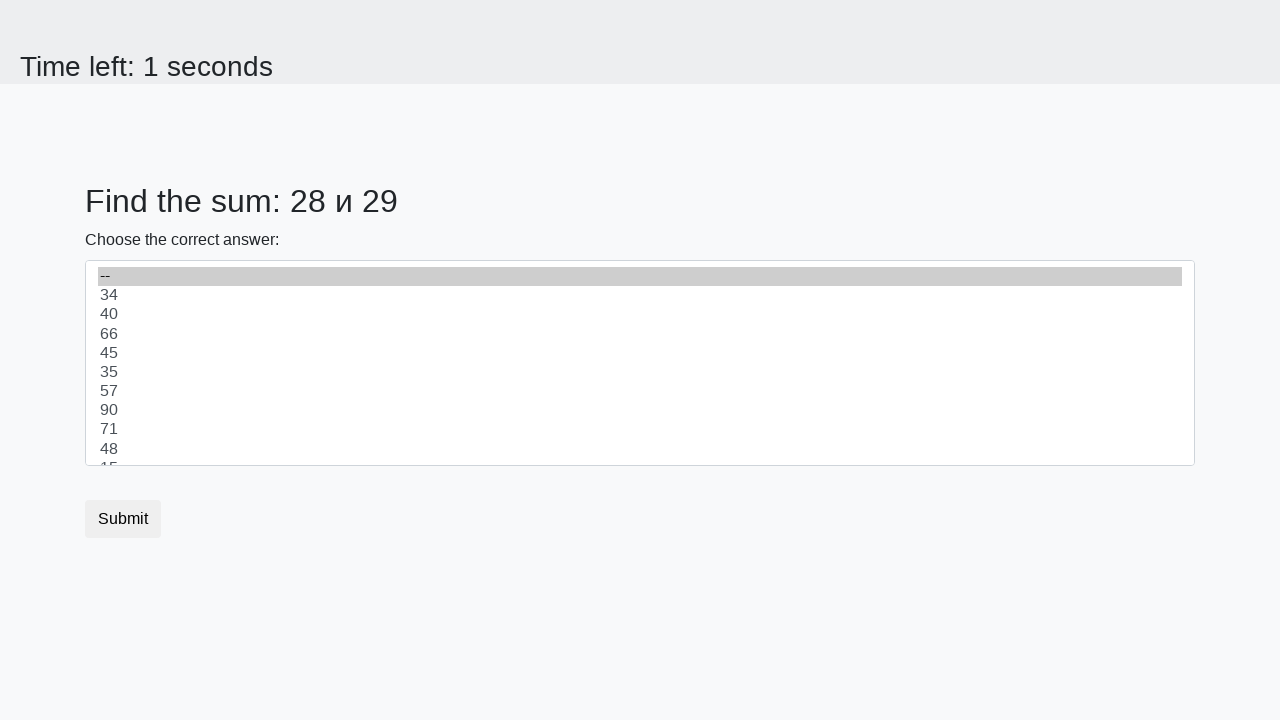

Retrieved first number from page
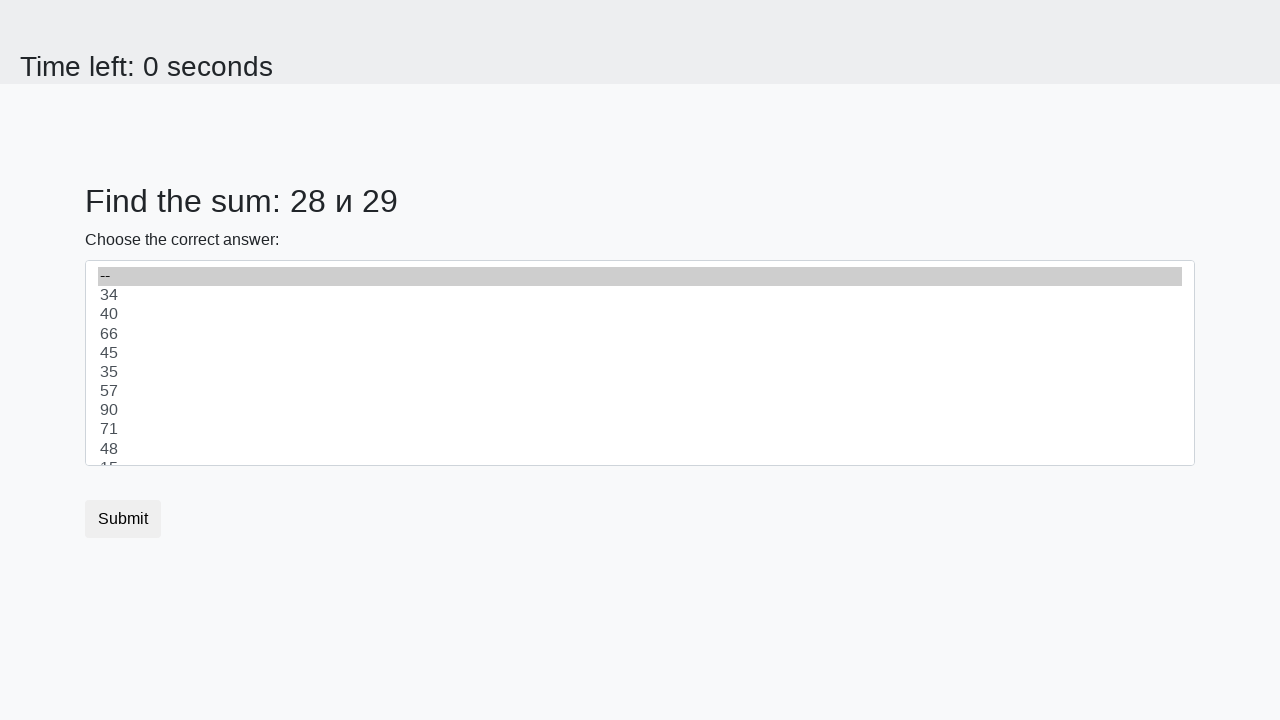

Retrieved second number from page
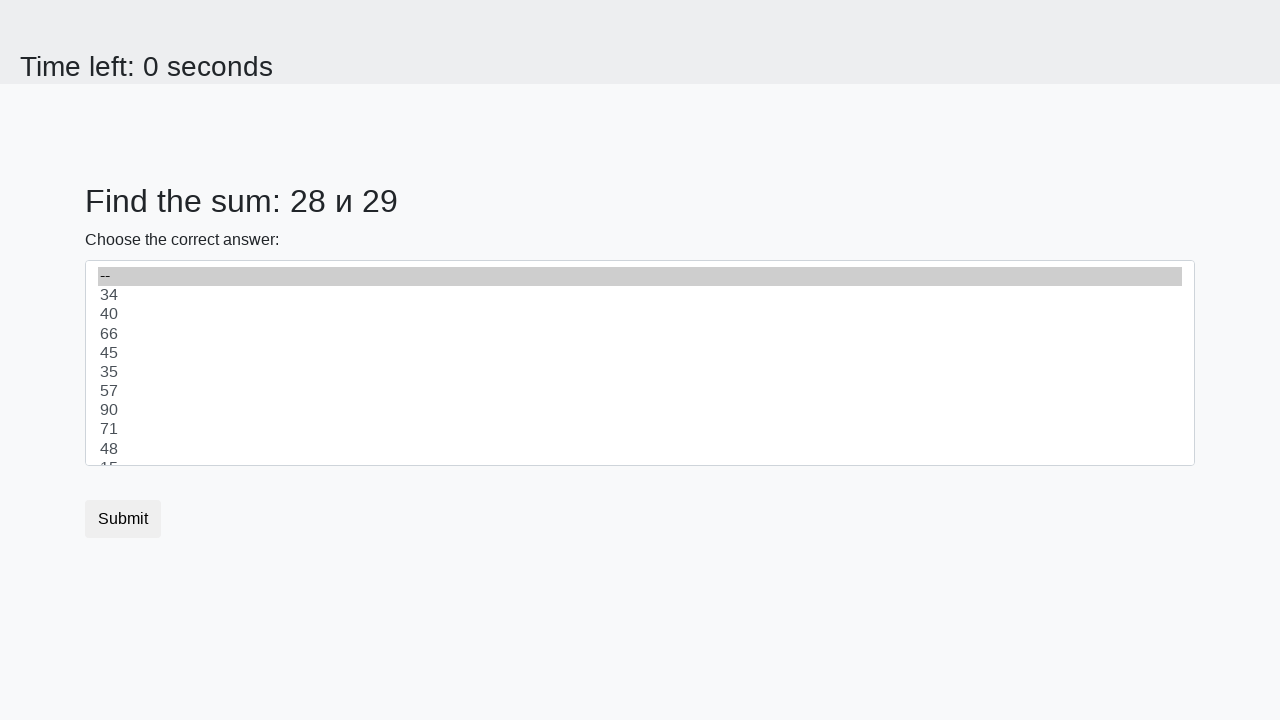

Calculated sum of 28 + 29 = 57
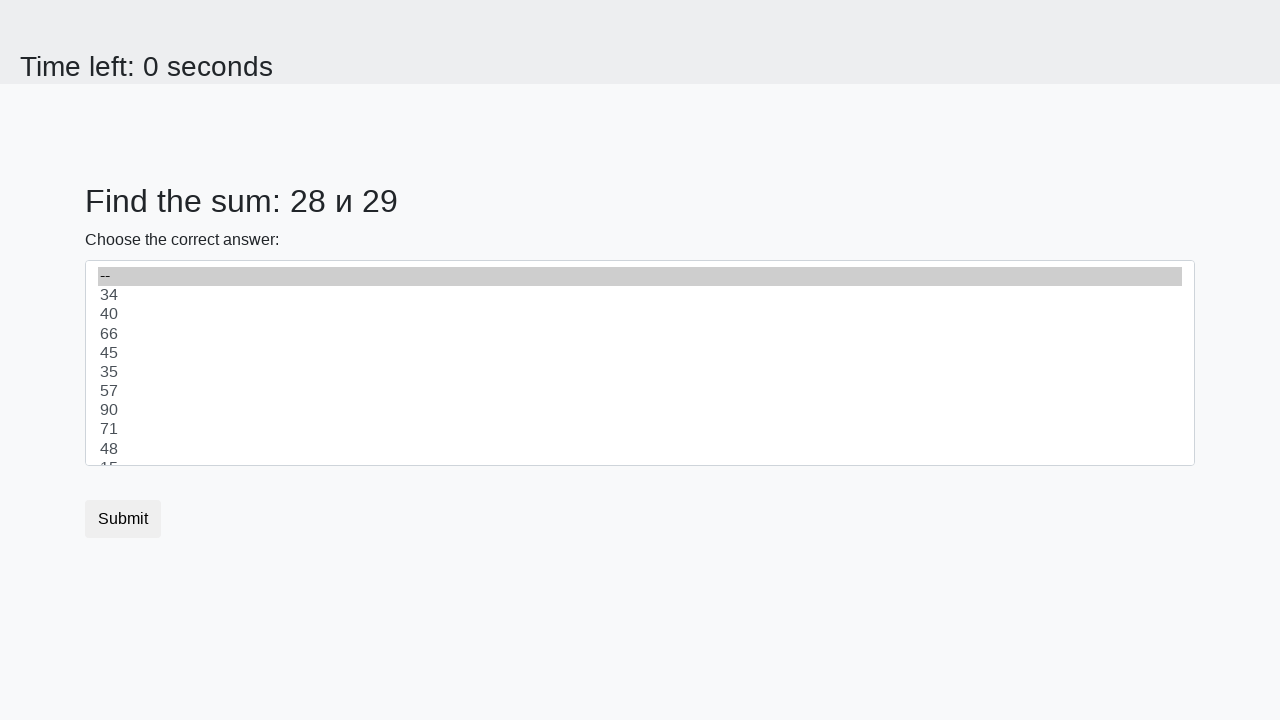

Selected 57 from dropdown menu on select
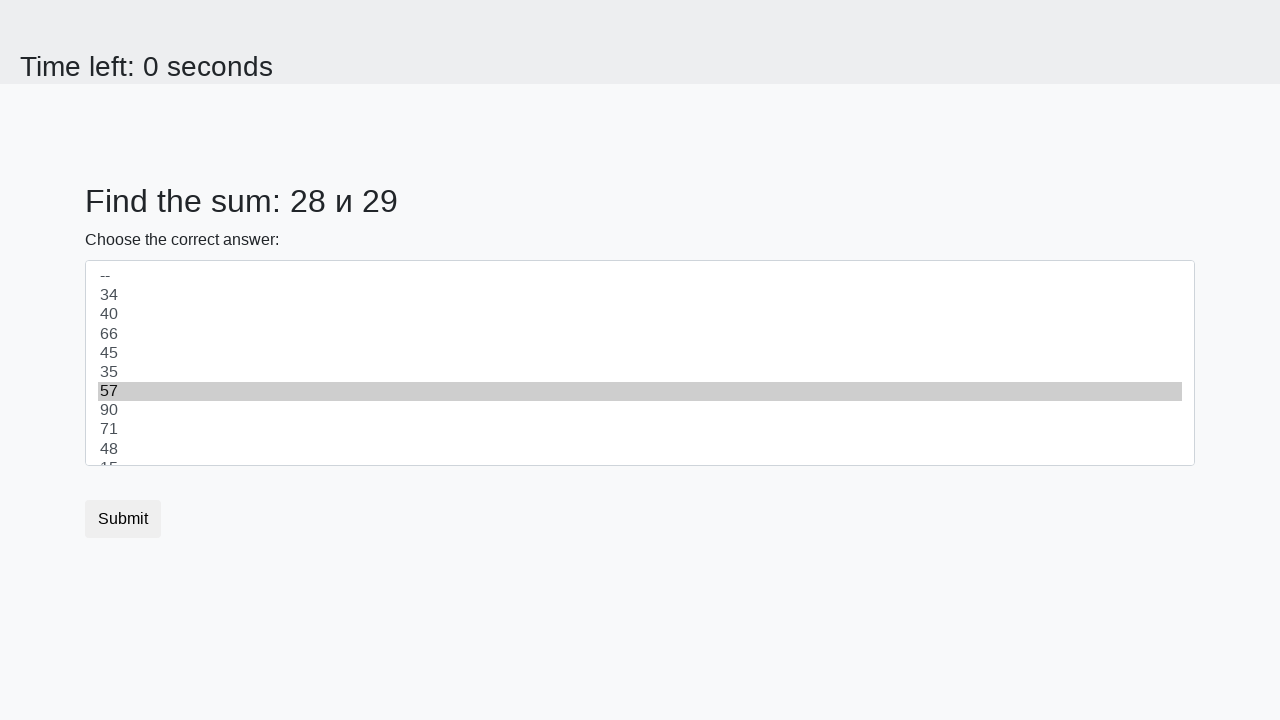

Clicked submit button at (123, 519) on button.btn
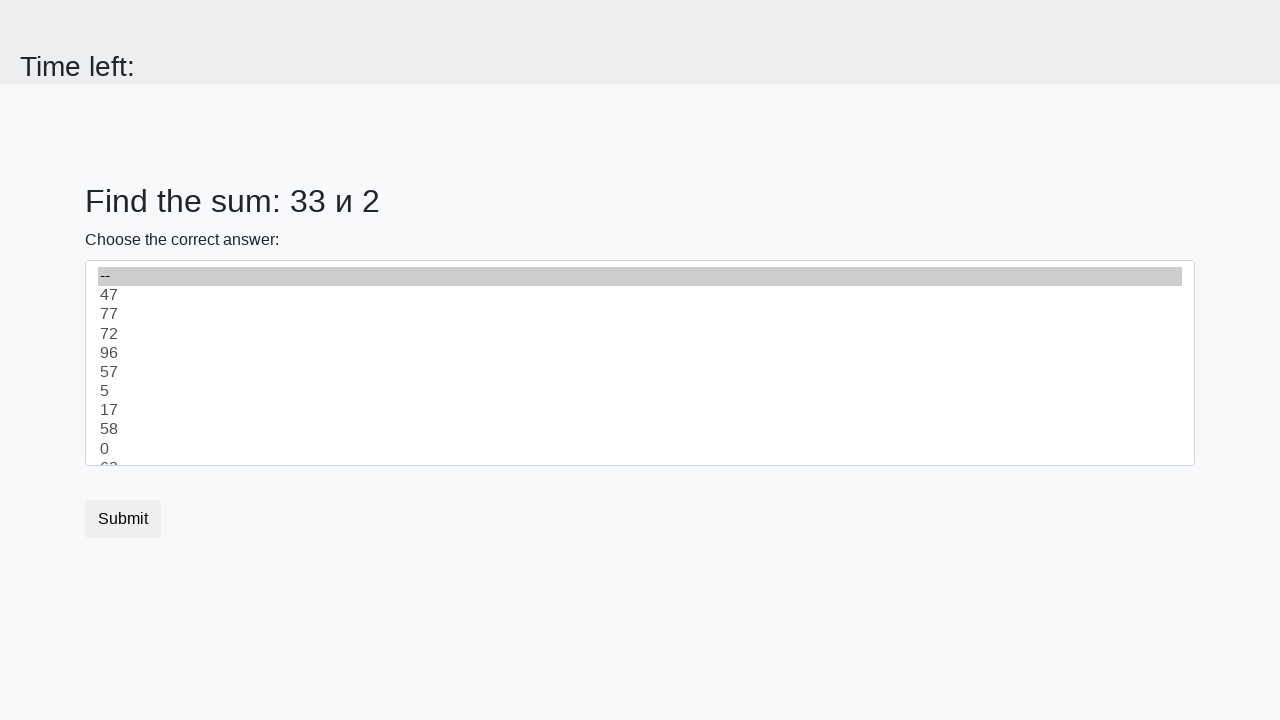

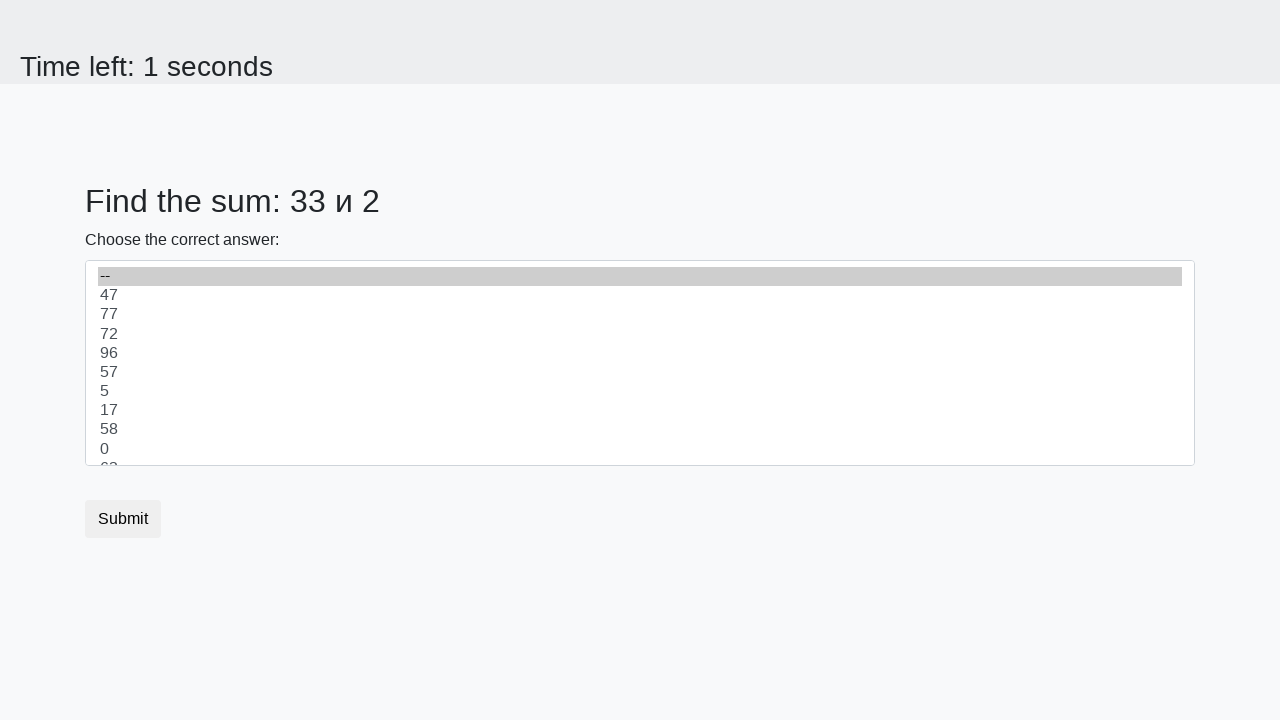